Tests a sign-up form by filling in username, password, confirm password, and email fields, then submitting the form and verifying the confirmation message appears

Starting URL: https://v1.training-support.net/selenium/dynamic-attributes

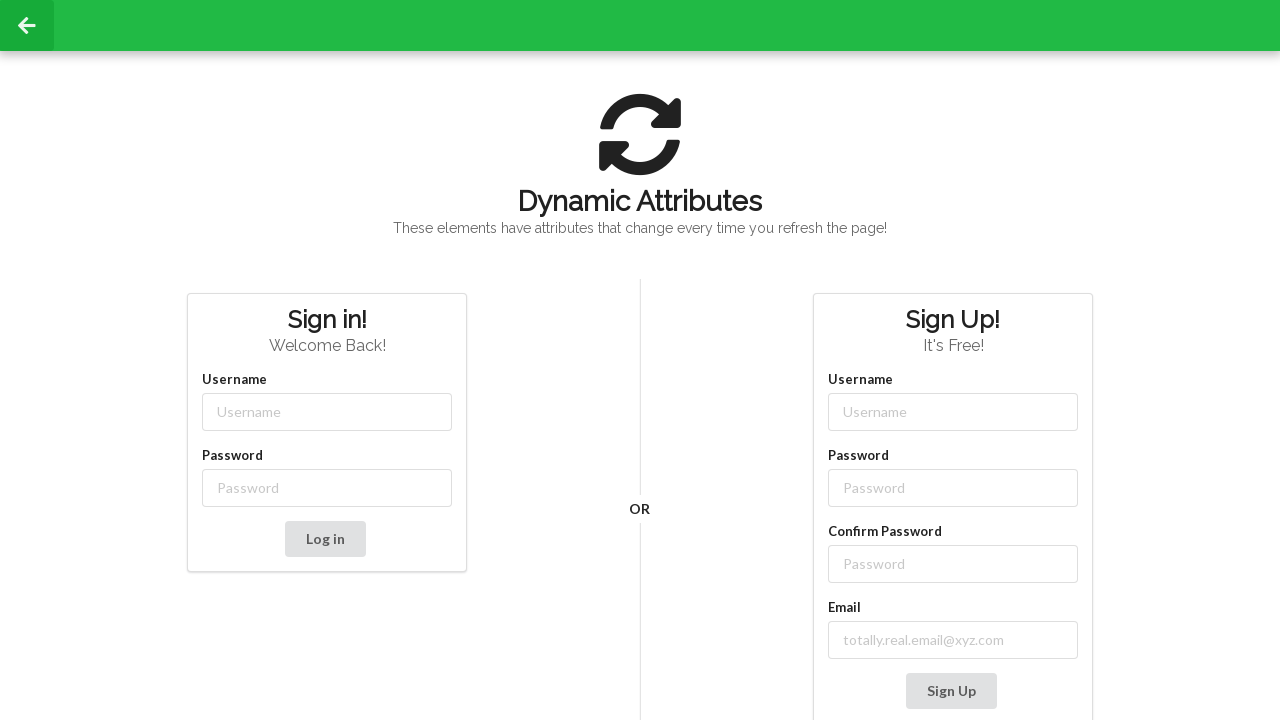

Filled username field with 'adminuser' on //div[text()='Sign Up!']/parent::h2/following-sibling::div//input[@placeholder='
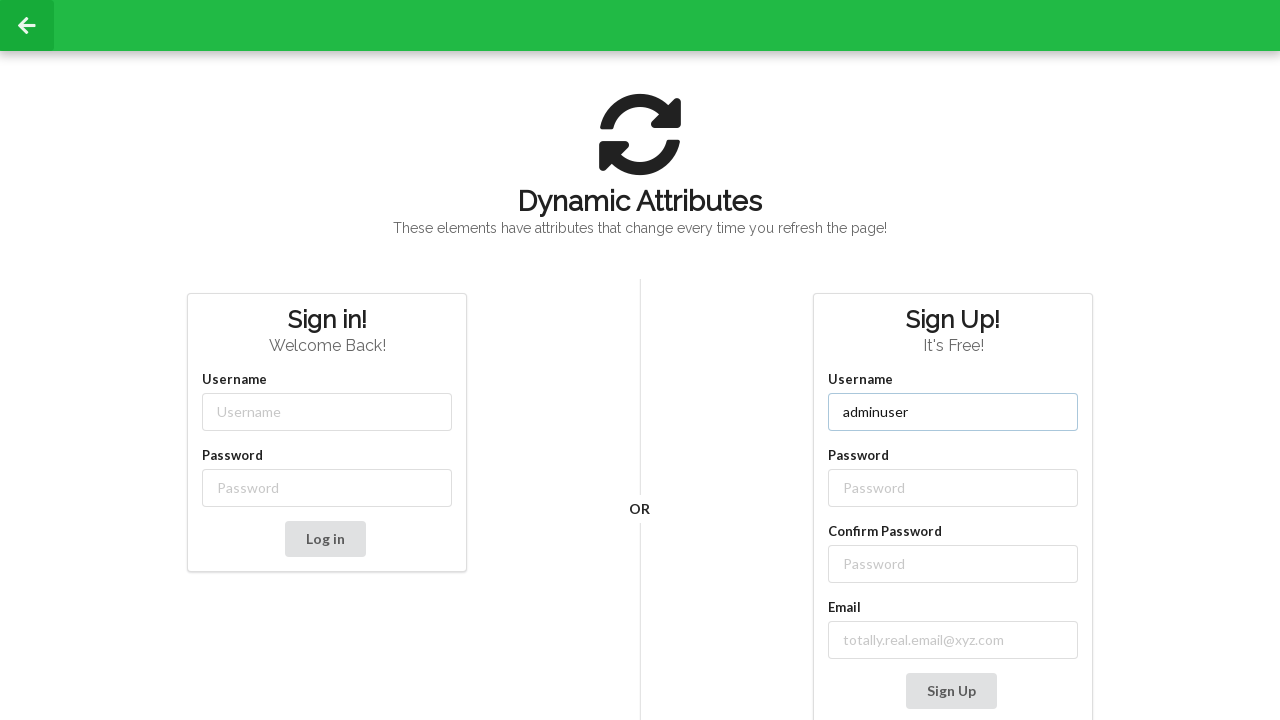

Filled password field with 'password' on input[class$='password']
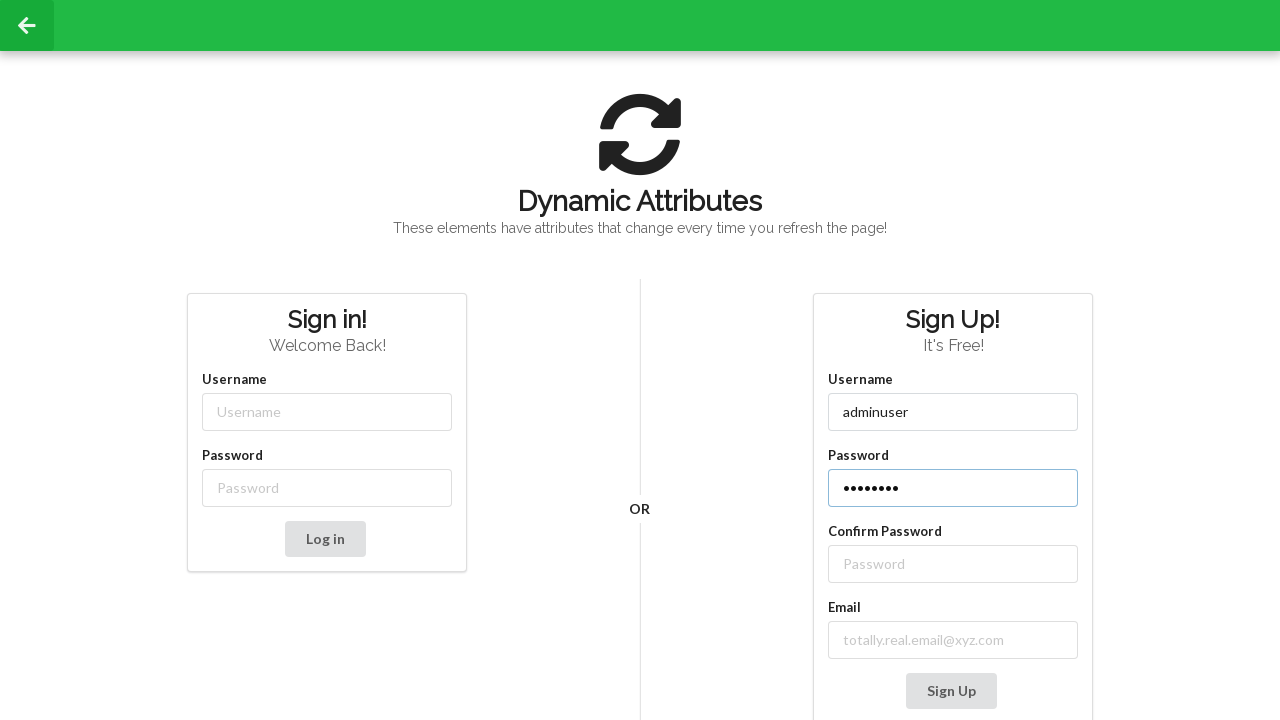

Filled confirm password field with 'password' on (//label[text()='Confirm Password']/following::input[@placeholder='Password'])[1
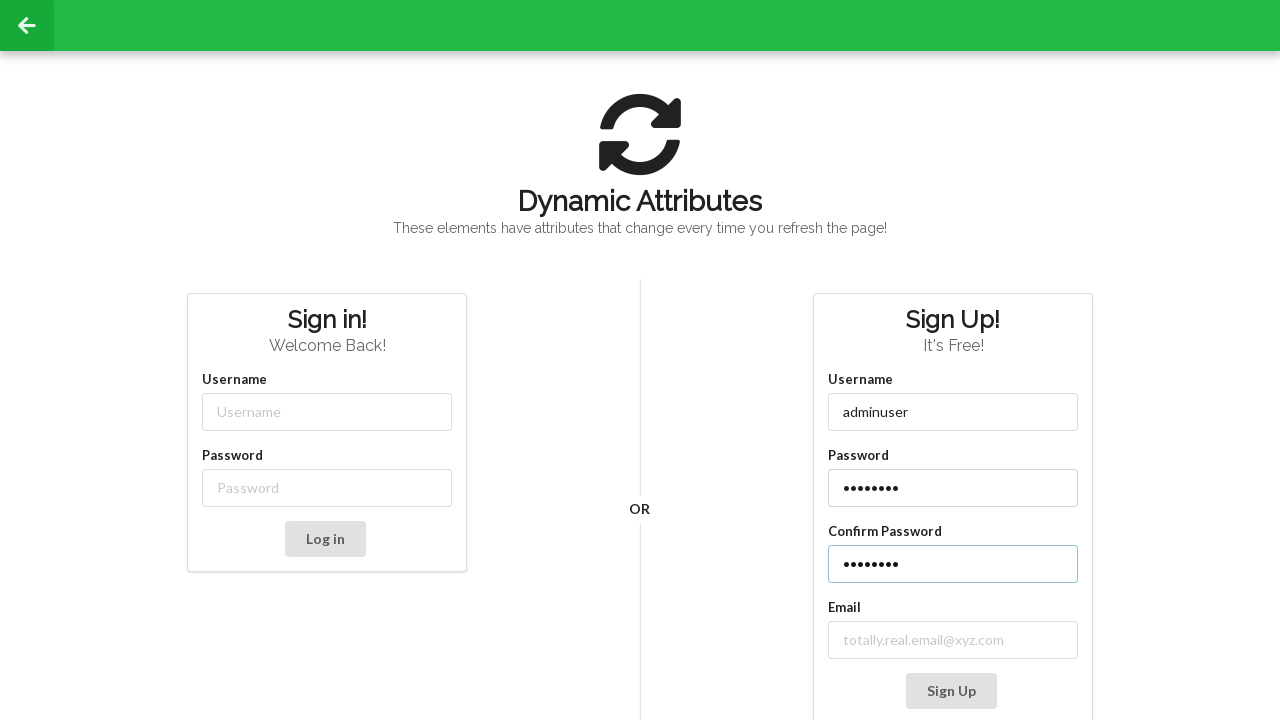

Filled email field with 'adminuser@gmail.com' on input[type='email']
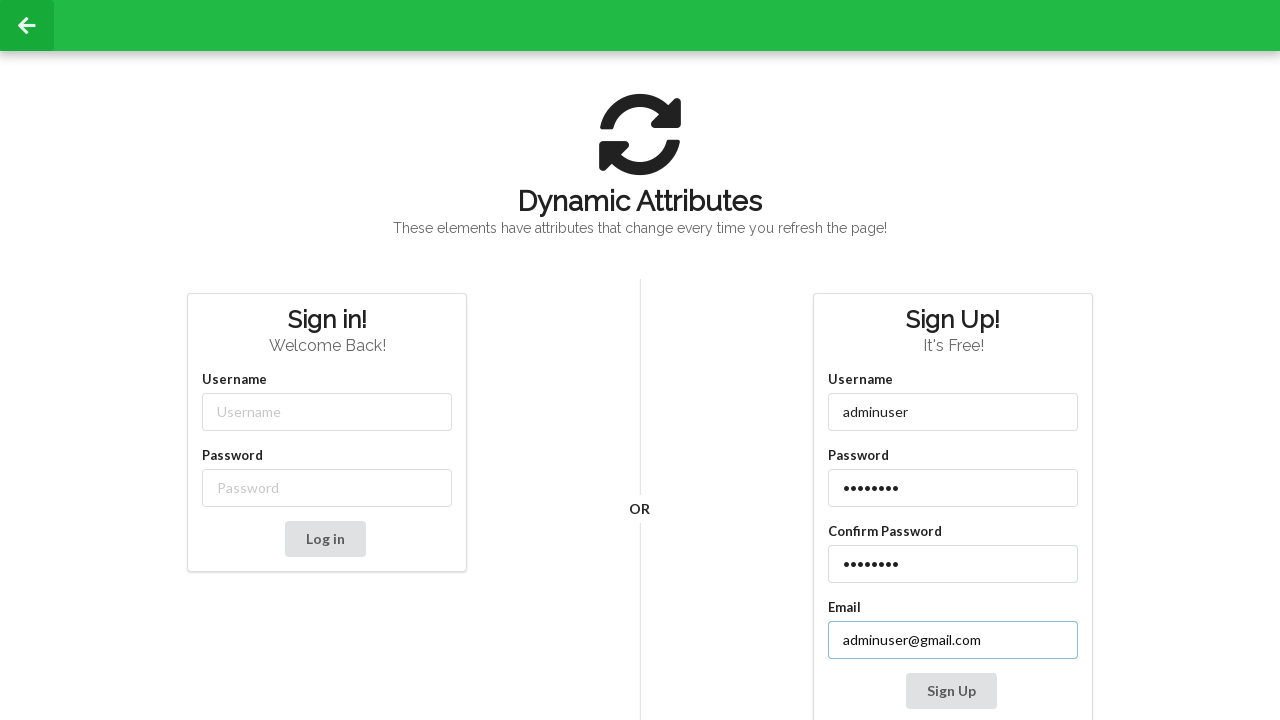

Clicked submit button to submit sign-up form at (951, 691) on xpath=//div[text()='Sign Up!']/parent::h2/following-sibling::button[@type='submi
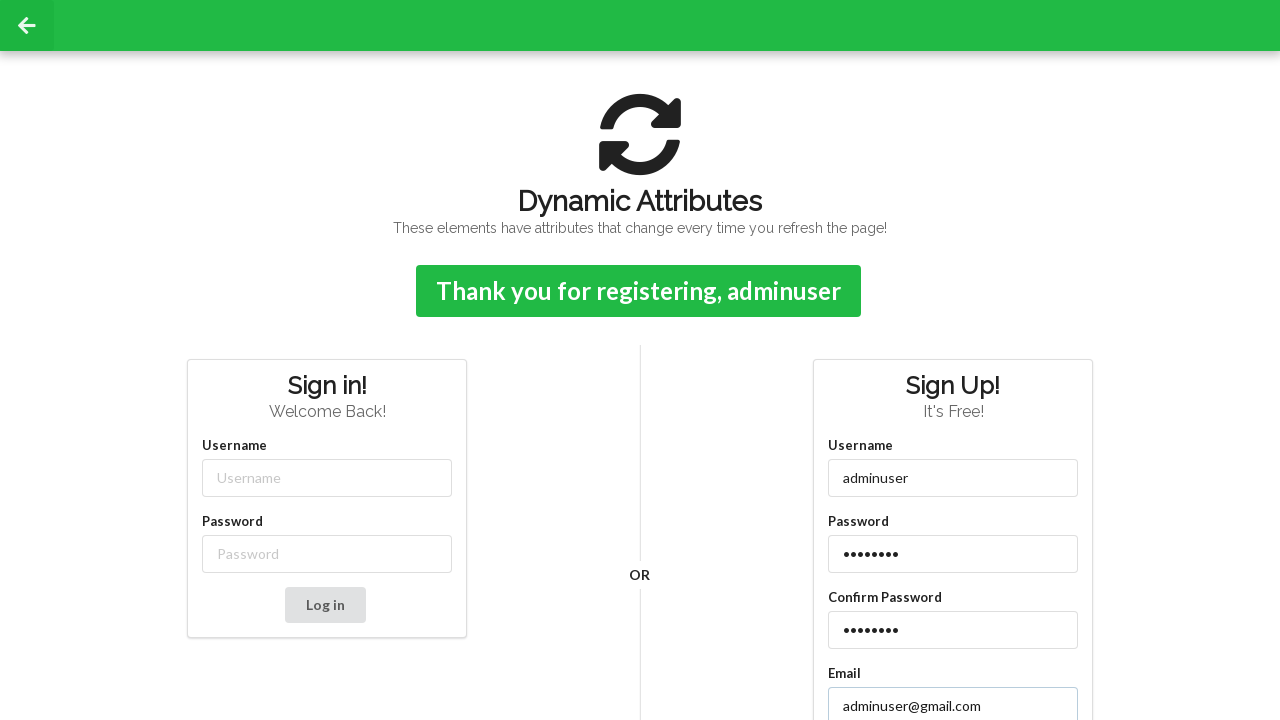

Confirmation message appeared
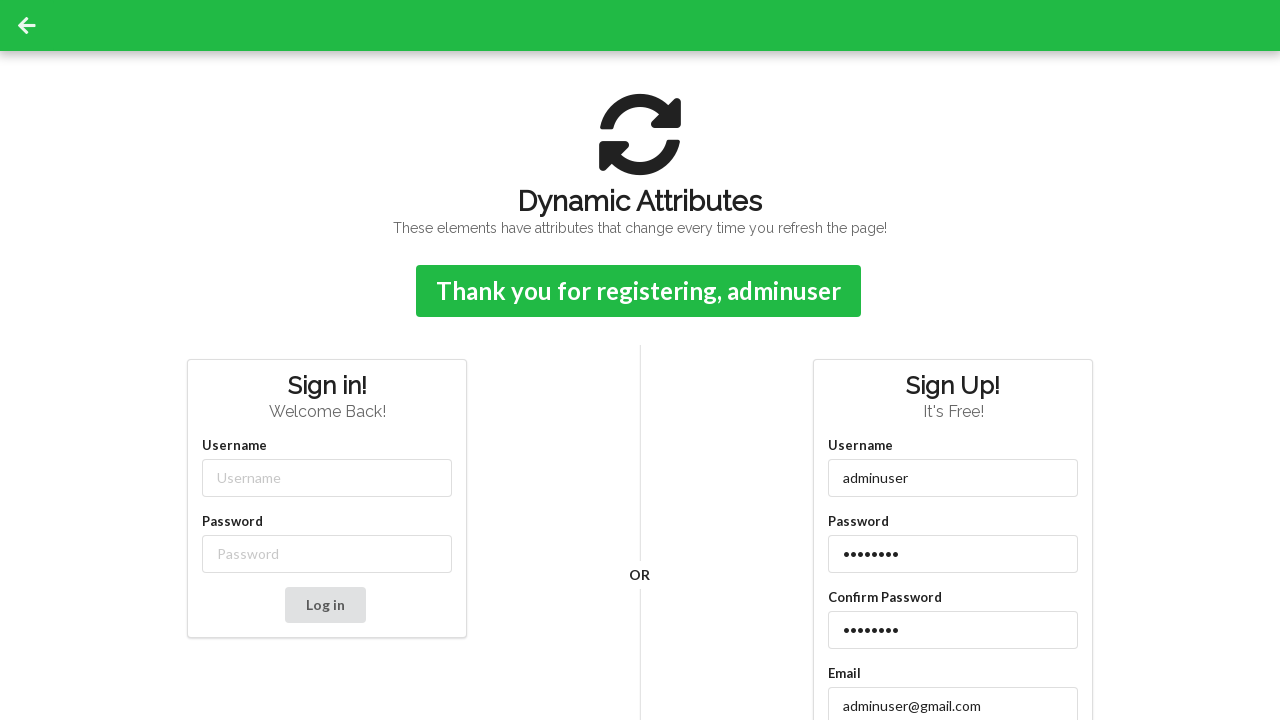

Retrieved confirmation message: Thank you for registering, adminuser
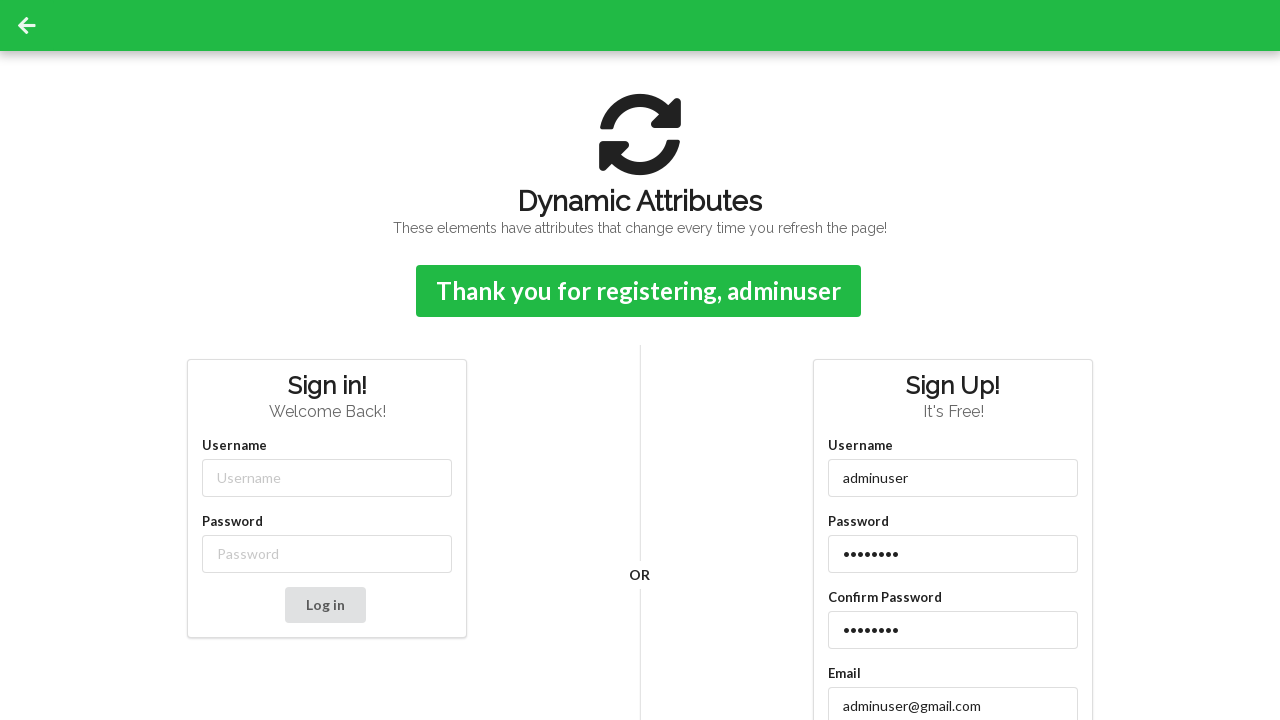

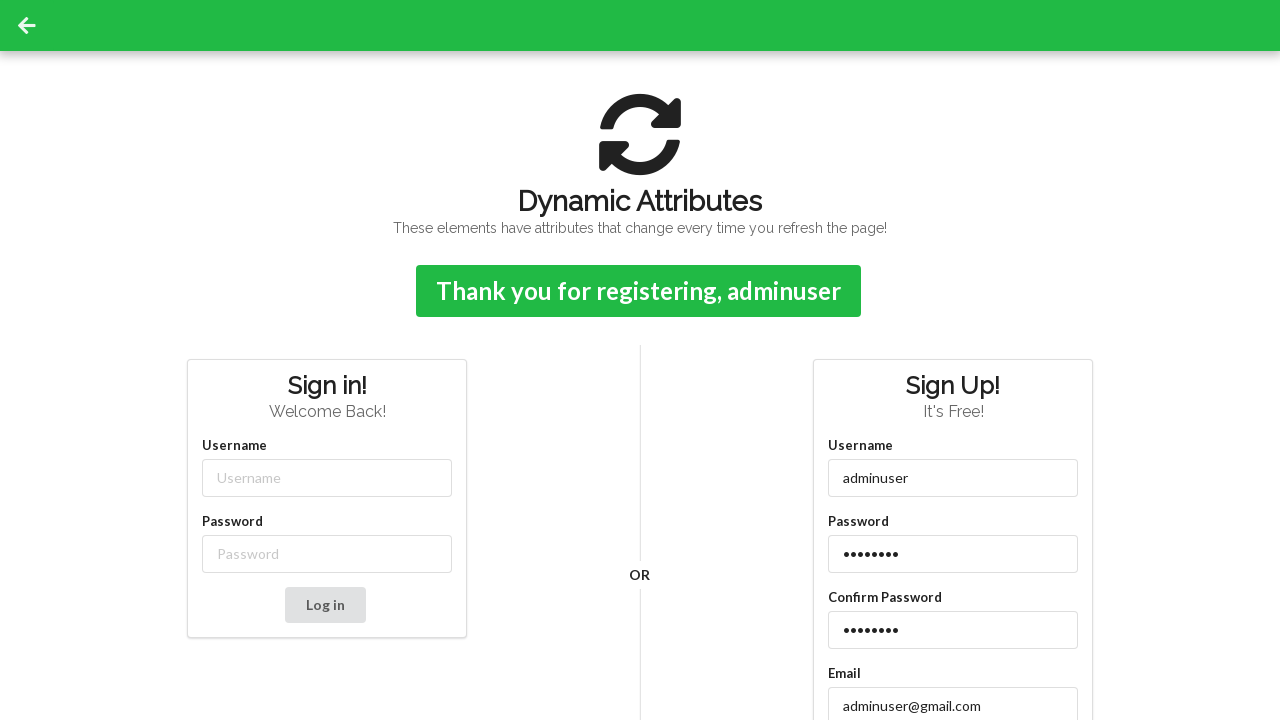